Tests adding a new todo item to a sample todo application by entering text in the input field and verifying the item appears in the list.

Starting URL: https://lambdatest.github.io/sample-todo-app/

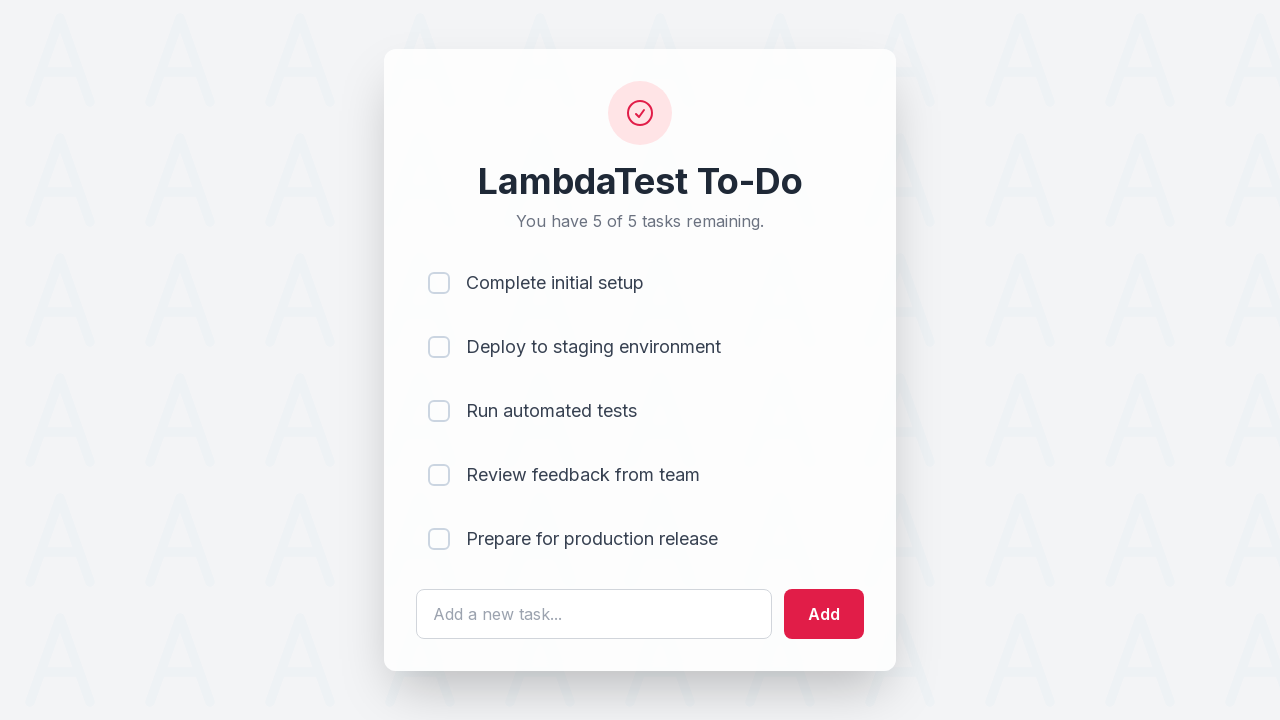

Filled todo input field with 'Buy groceries' on #sampletodotext
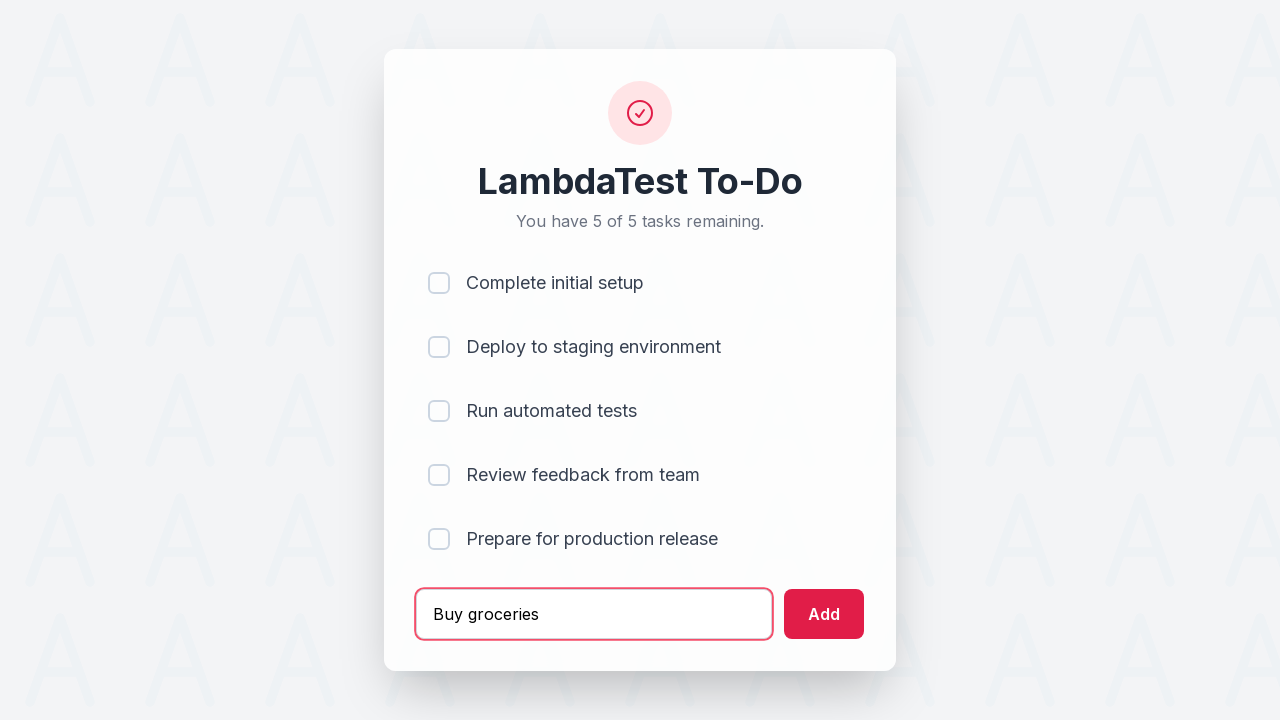

Pressed Enter to submit the todo item on #sampletodotext
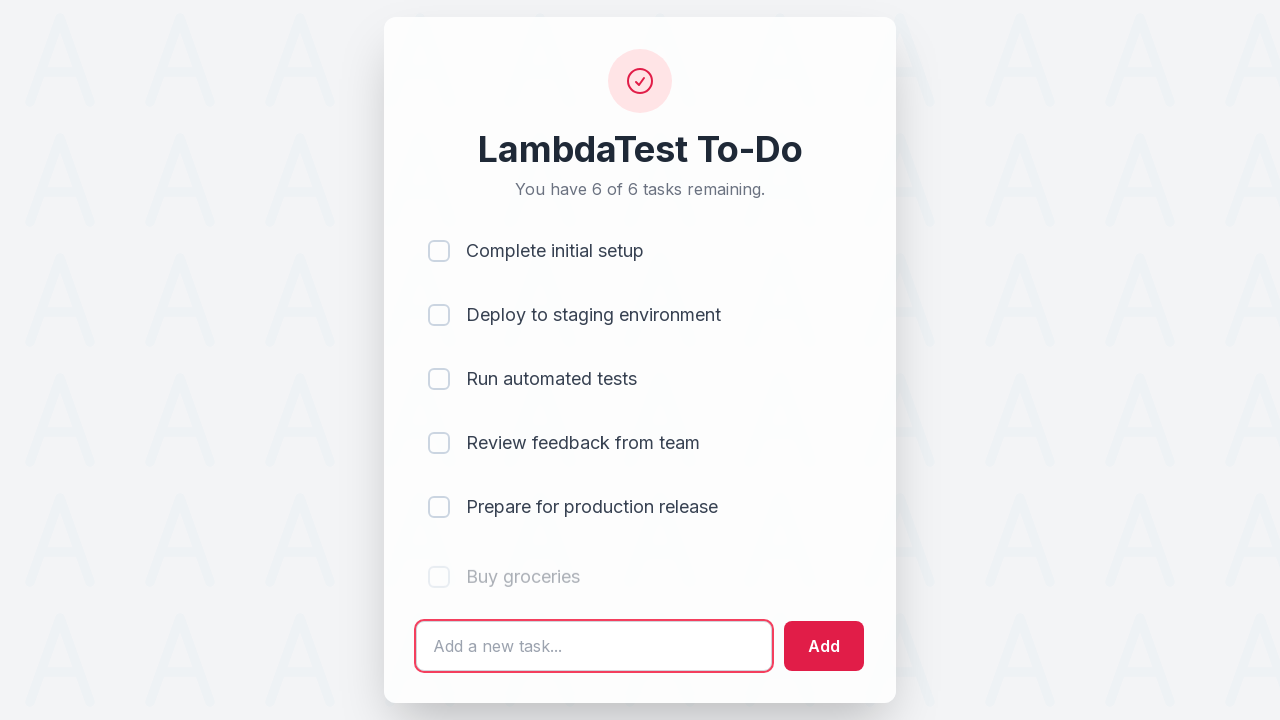

New todo item appeared in the list
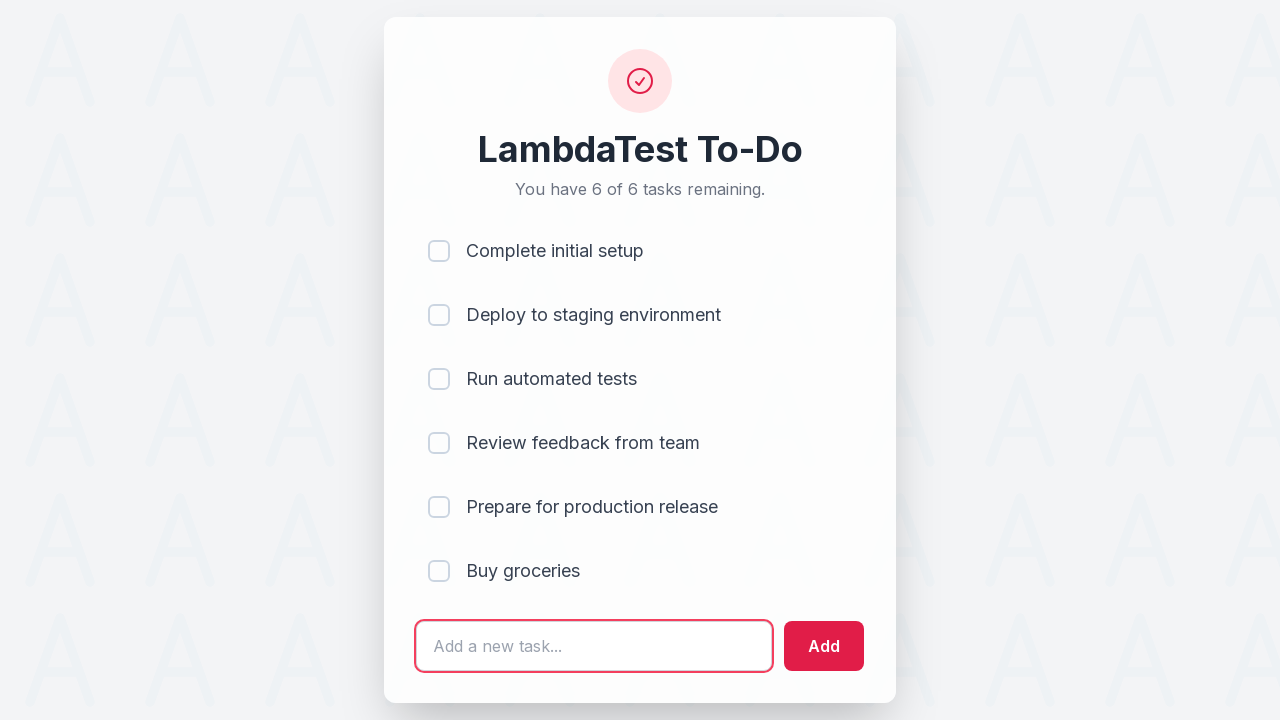

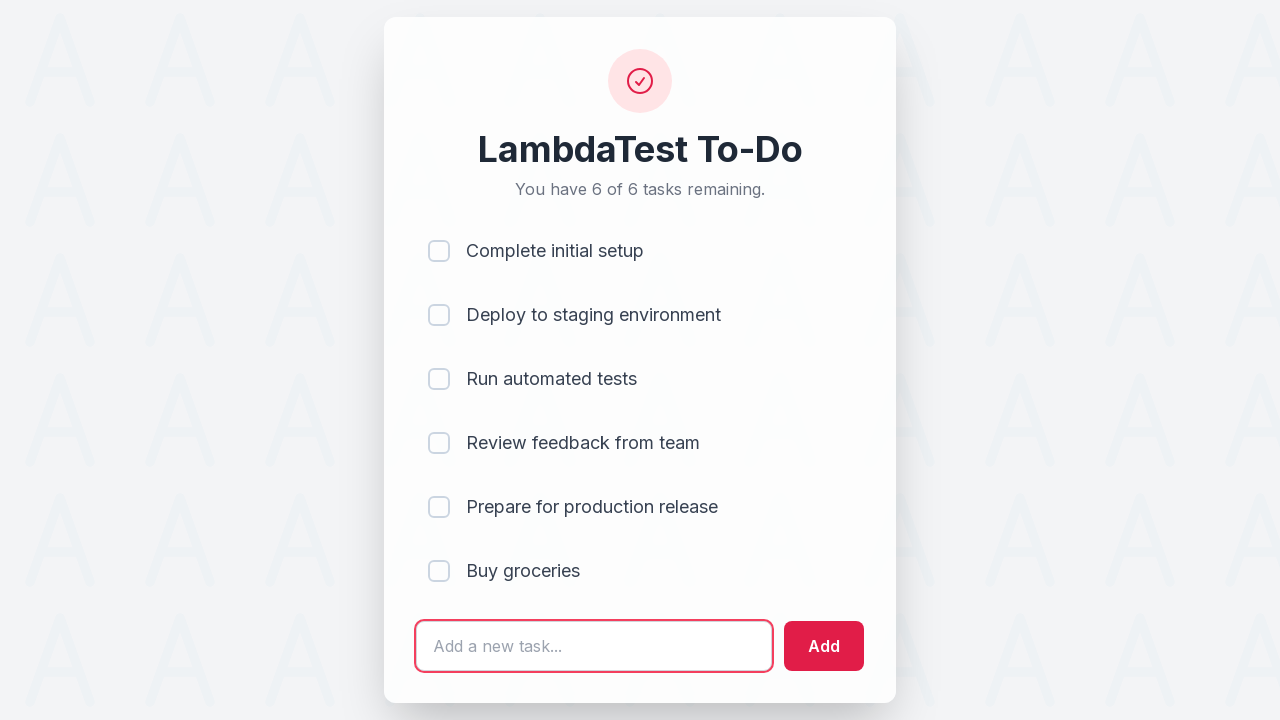